Tests that the Clear completed button displays correct text when items are completed

Starting URL: https://demo.playwright.dev/todomvc

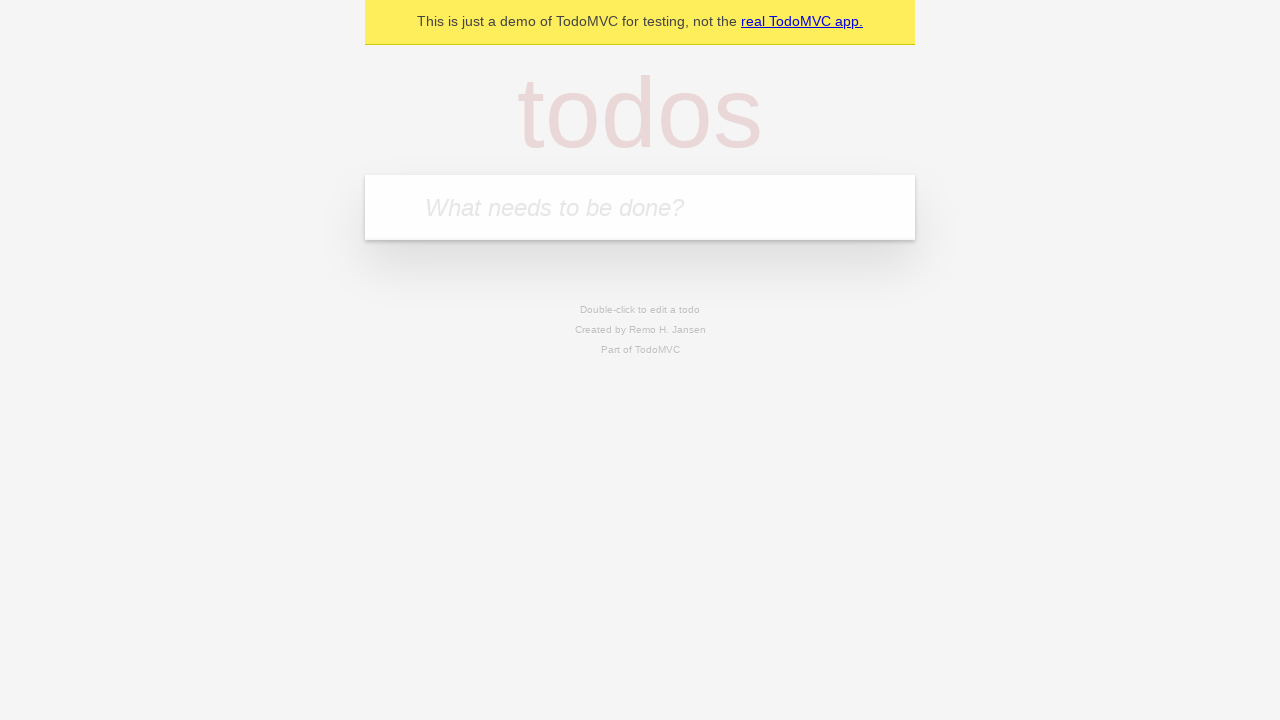

Filled todo input with 'buy some cheese' on internal:attr=[placeholder="What needs to be done?"i]
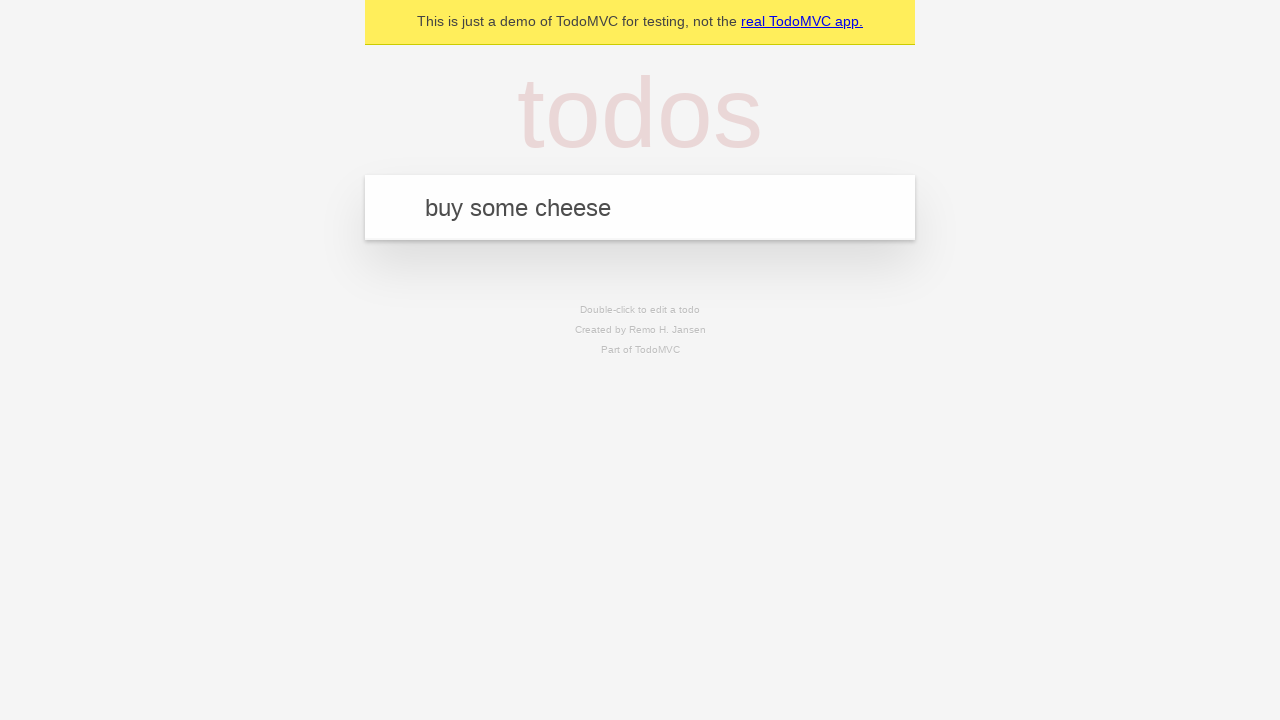

Pressed Enter to create first todo on internal:attr=[placeholder="What needs to be done?"i]
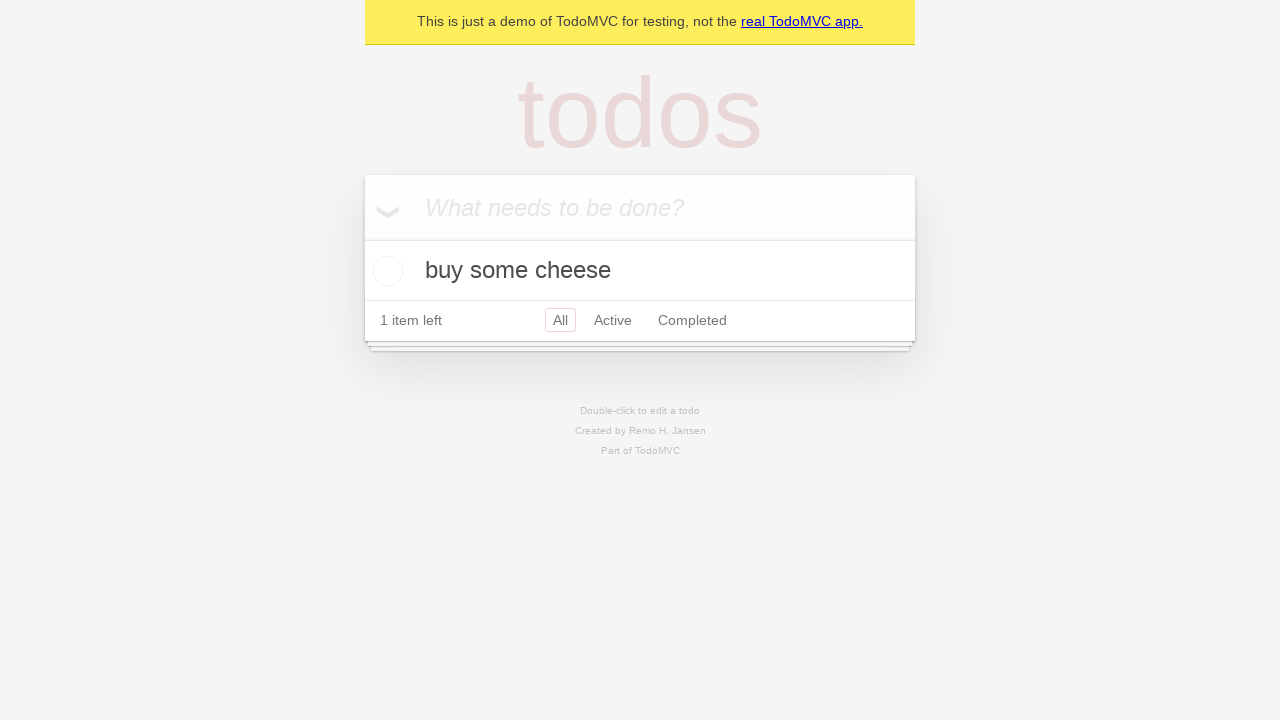

Filled todo input with 'feed the cat' on internal:attr=[placeholder="What needs to be done?"i]
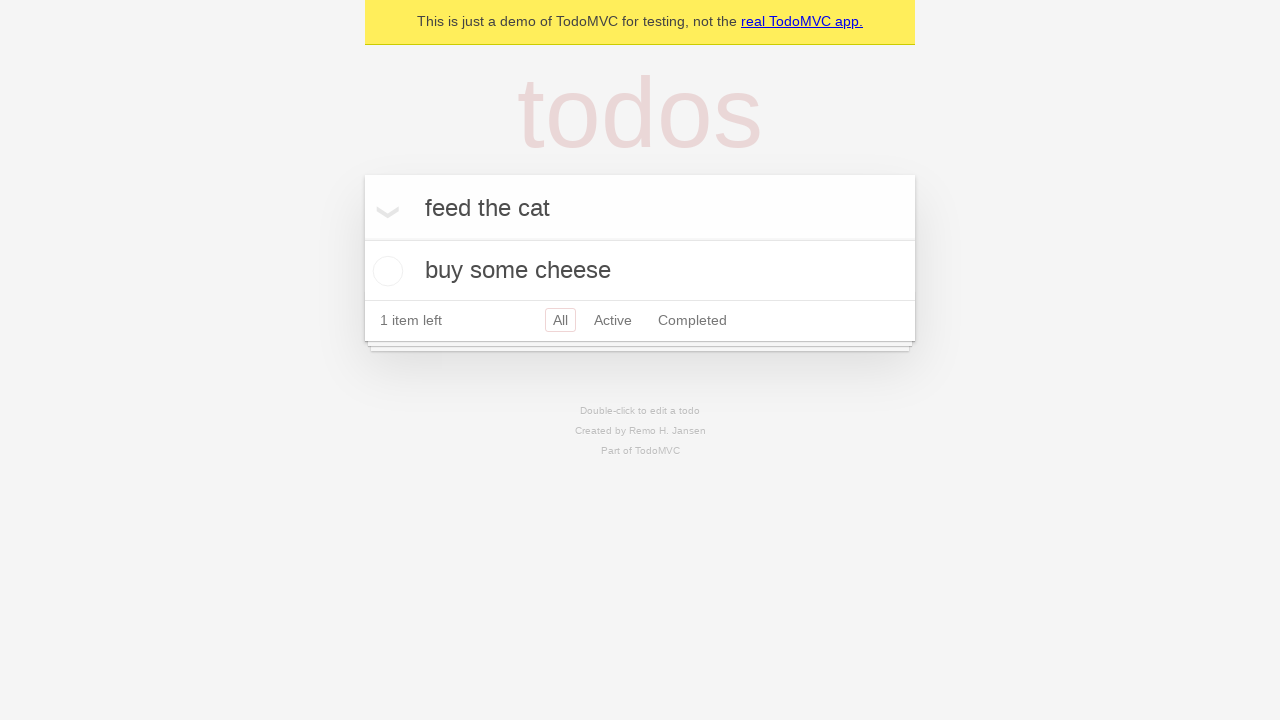

Pressed Enter to create second todo on internal:attr=[placeholder="What needs to be done?"i]
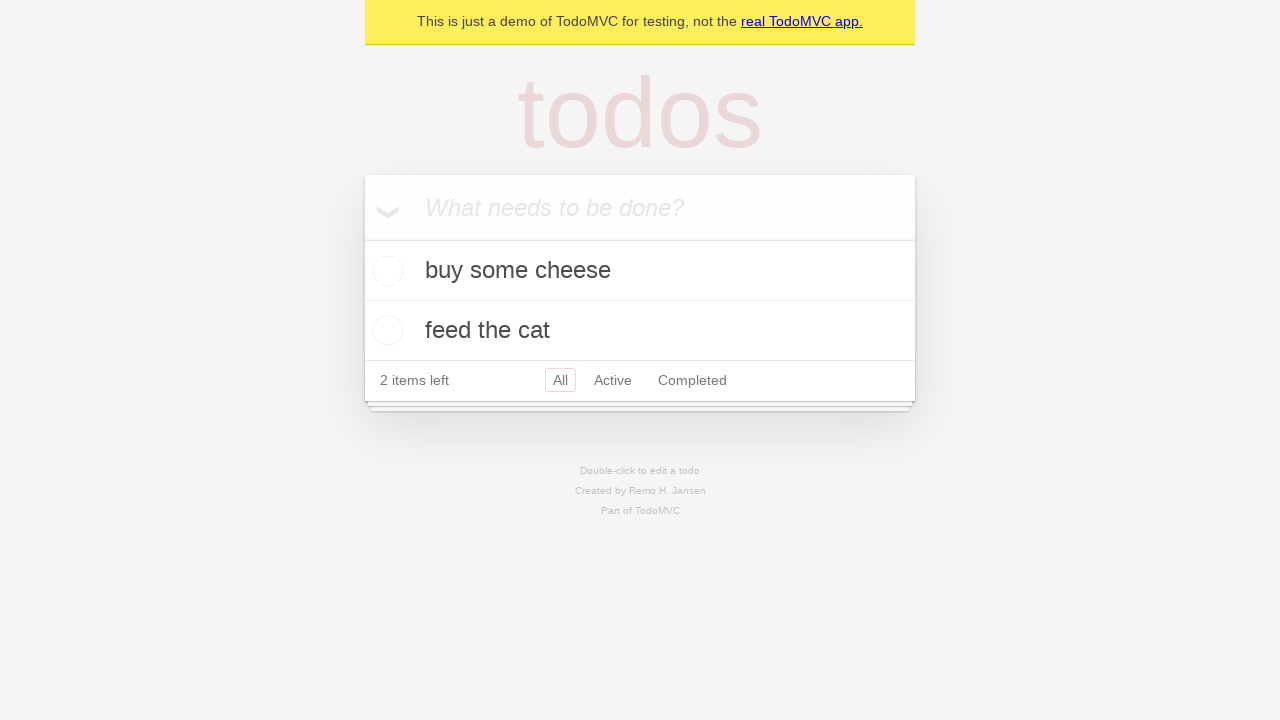

Filled todo input with 'book a doctors appointment' on internal:attr=[placeholder="What needs to be done?"i]
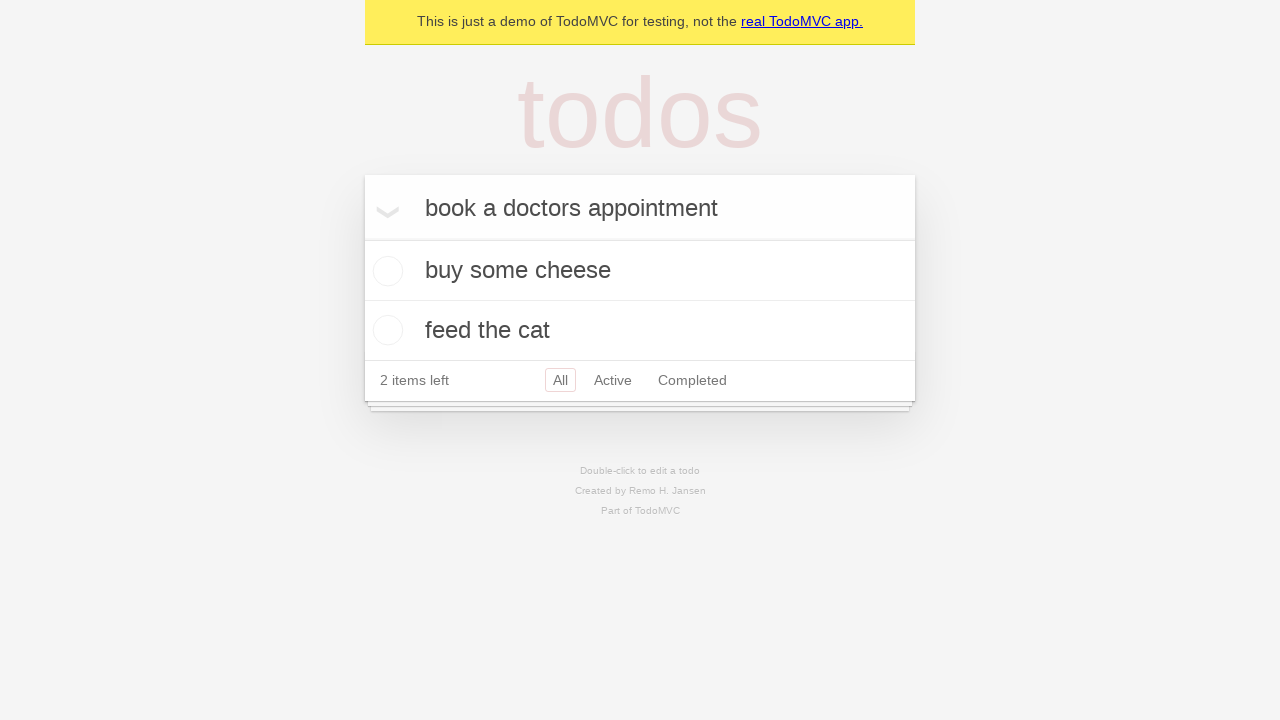

Pressed Enter to create third todo on internal:attr=[placeholder="What needs to be done?"i]
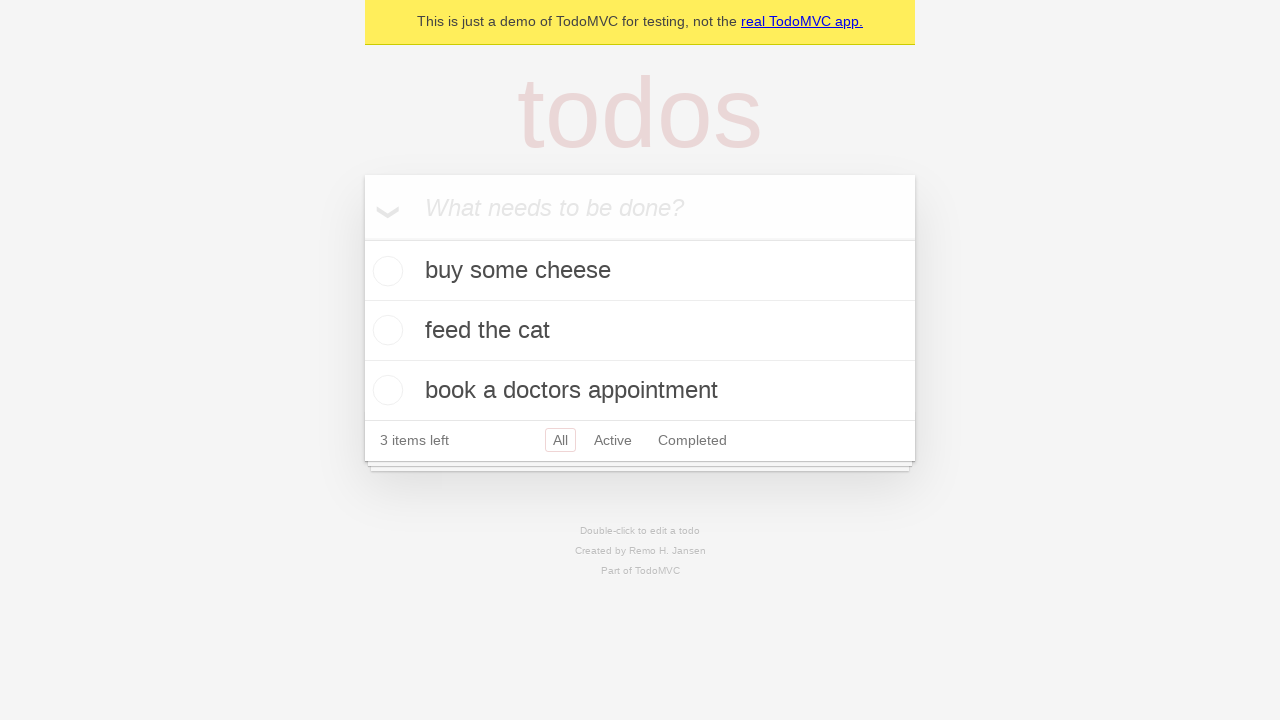

Waited for all 3 todos to be created
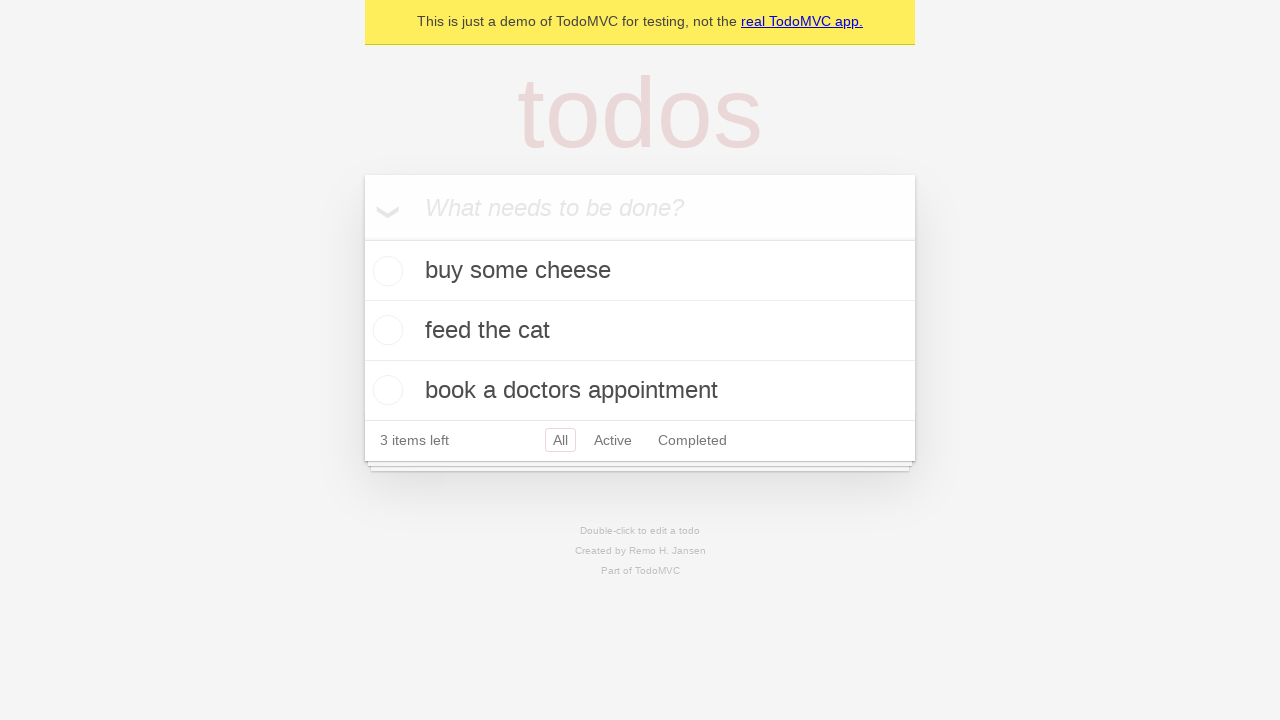

Checked the first todo item as completed at (385, 271) on .todo-list li .toggle >> nth=0
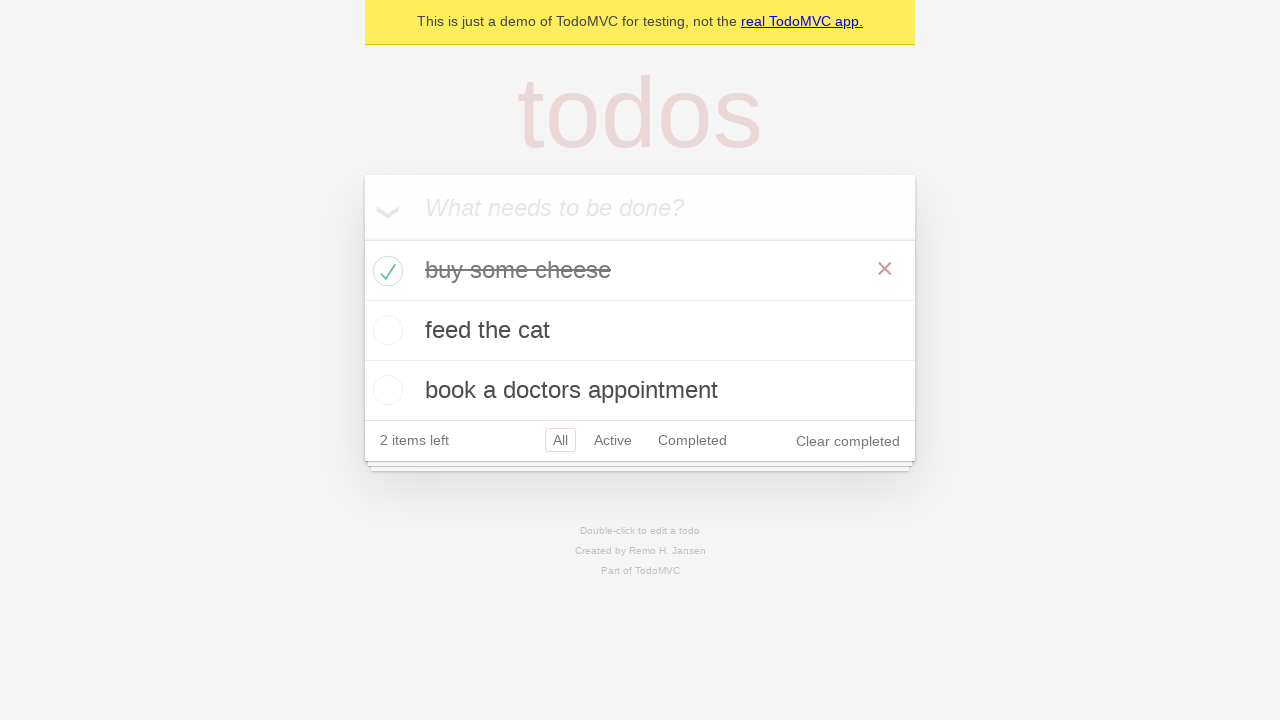

Waited for Clear completed button to appear
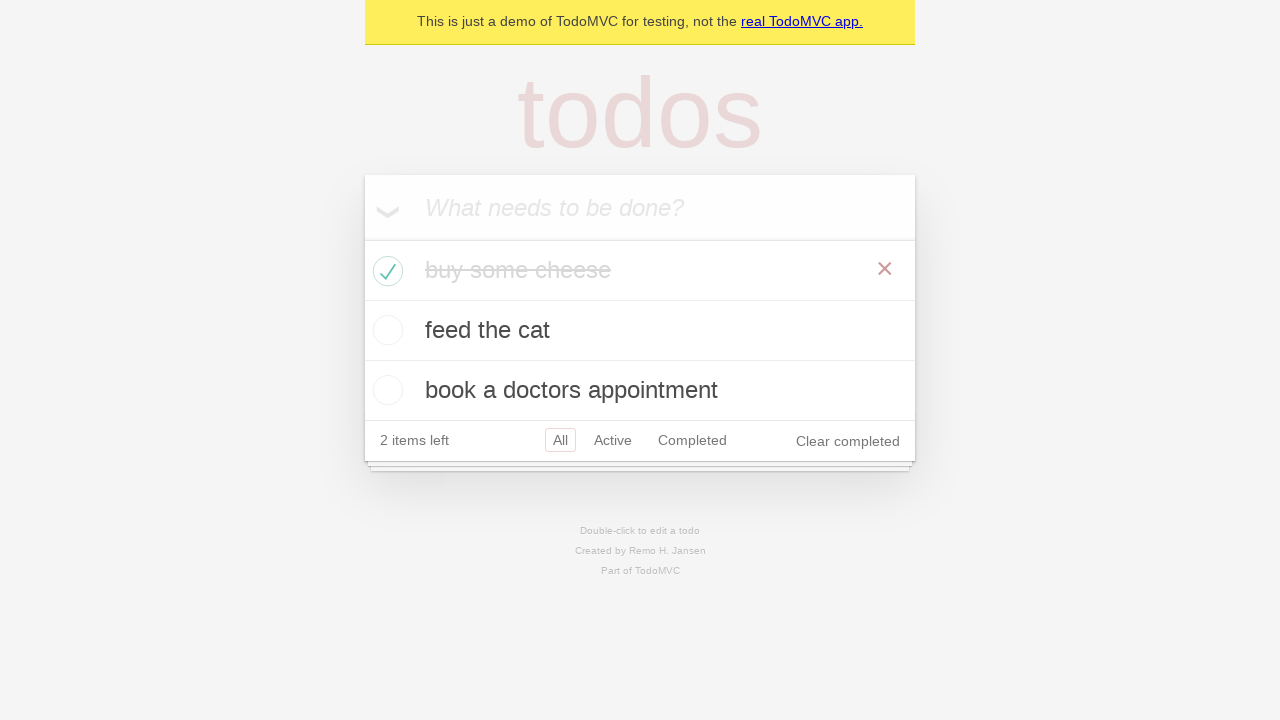

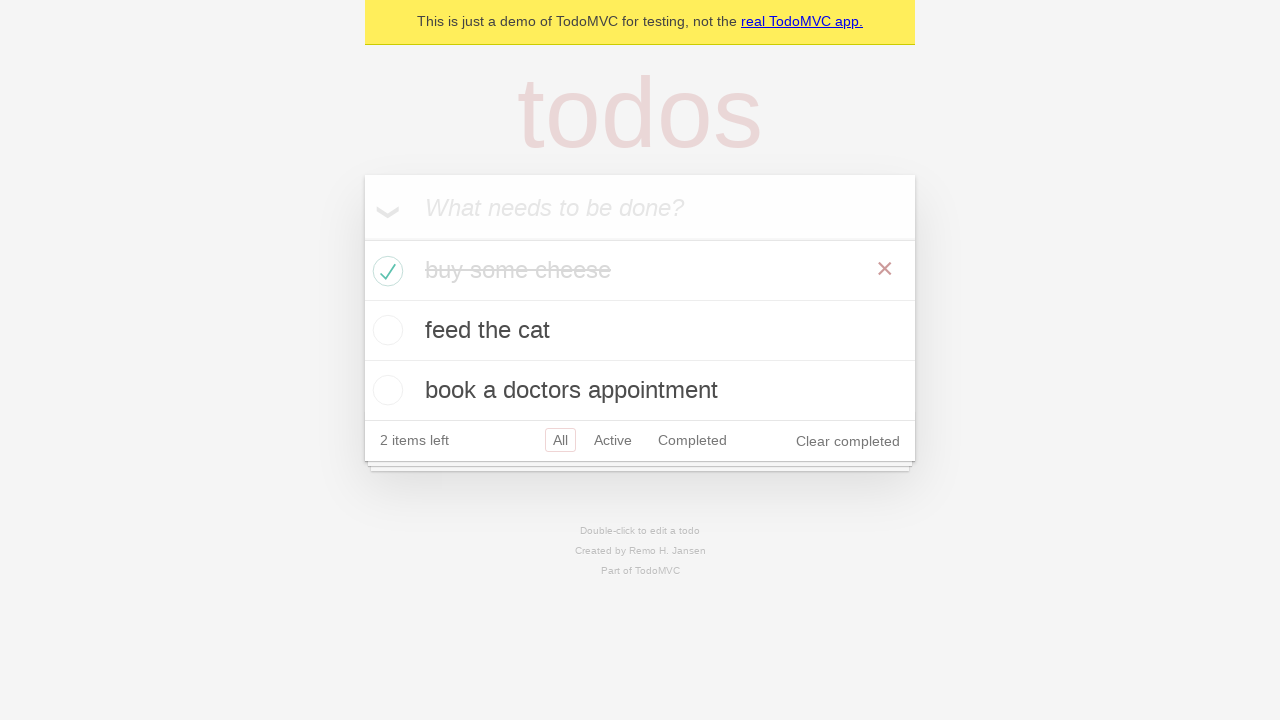